Tests accessing elements within shadow DOM using Chrome browser's shadow root API

Starting URL: http://watir.com/examples/shadow_dom.html

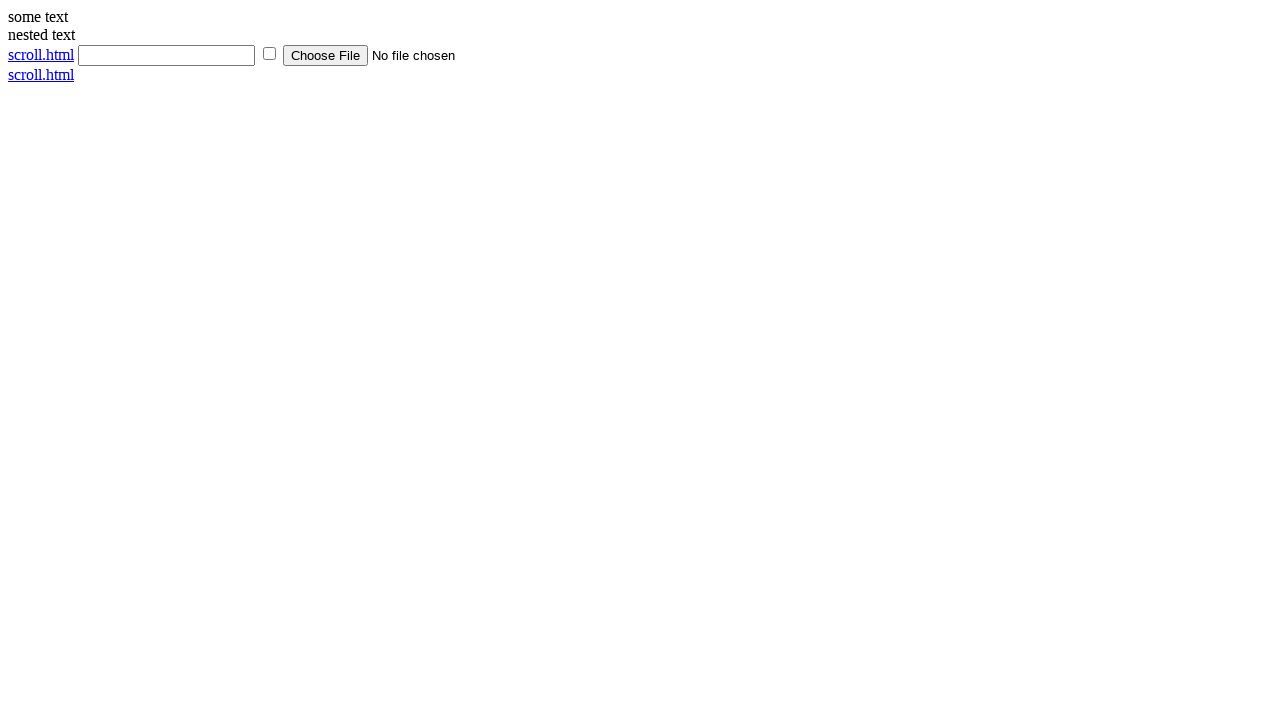

Navigated to shadow DOM example page
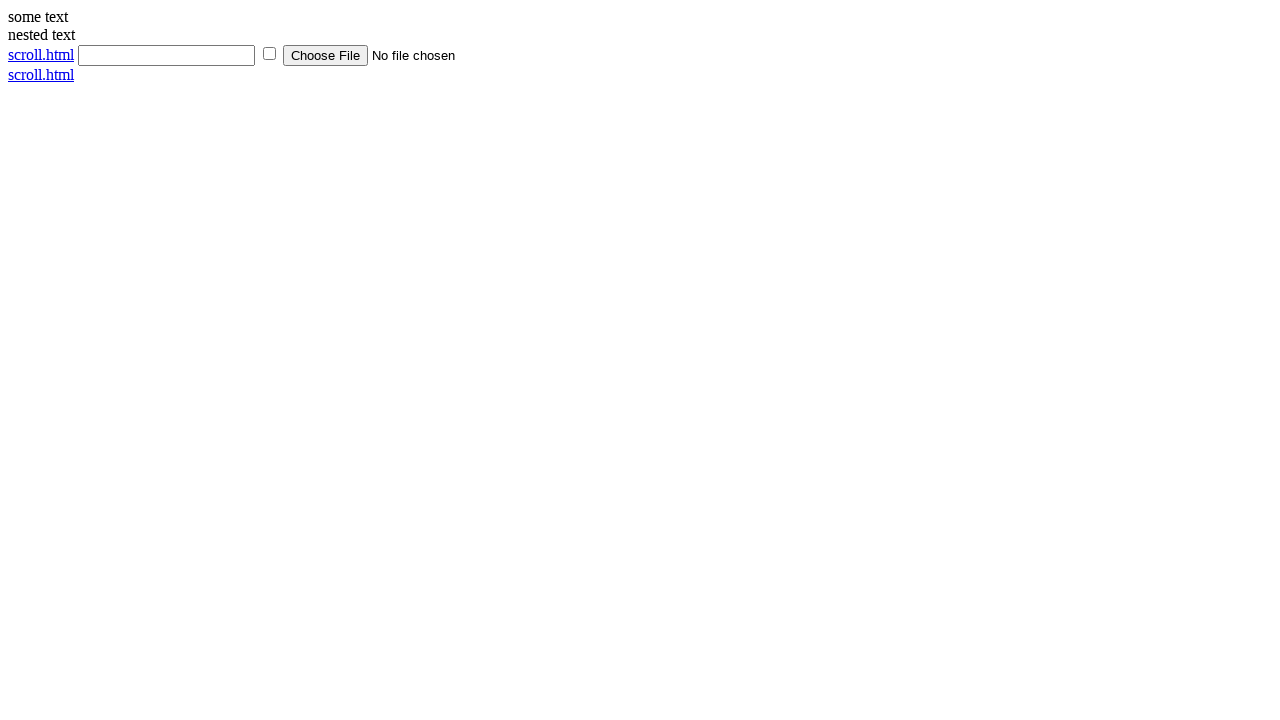

Located shadow host element with id 'shadow_host'
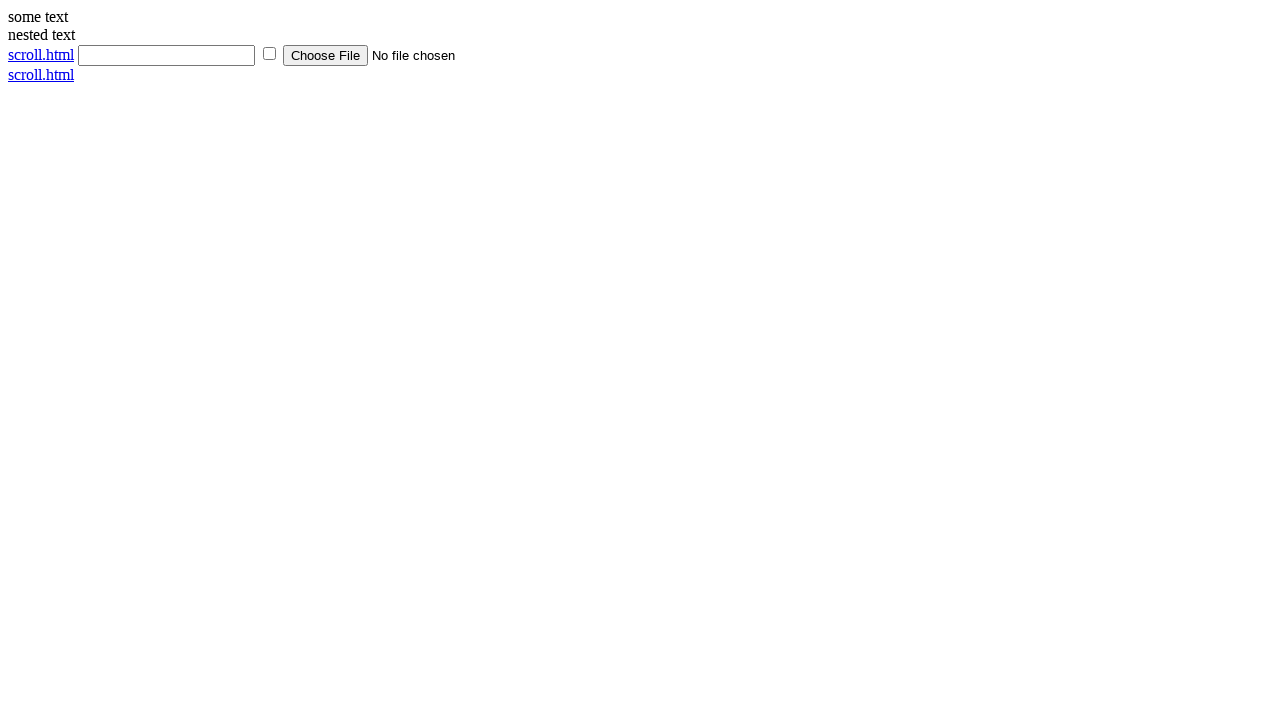

Located element within shadow DOM with id 'shadow_content'
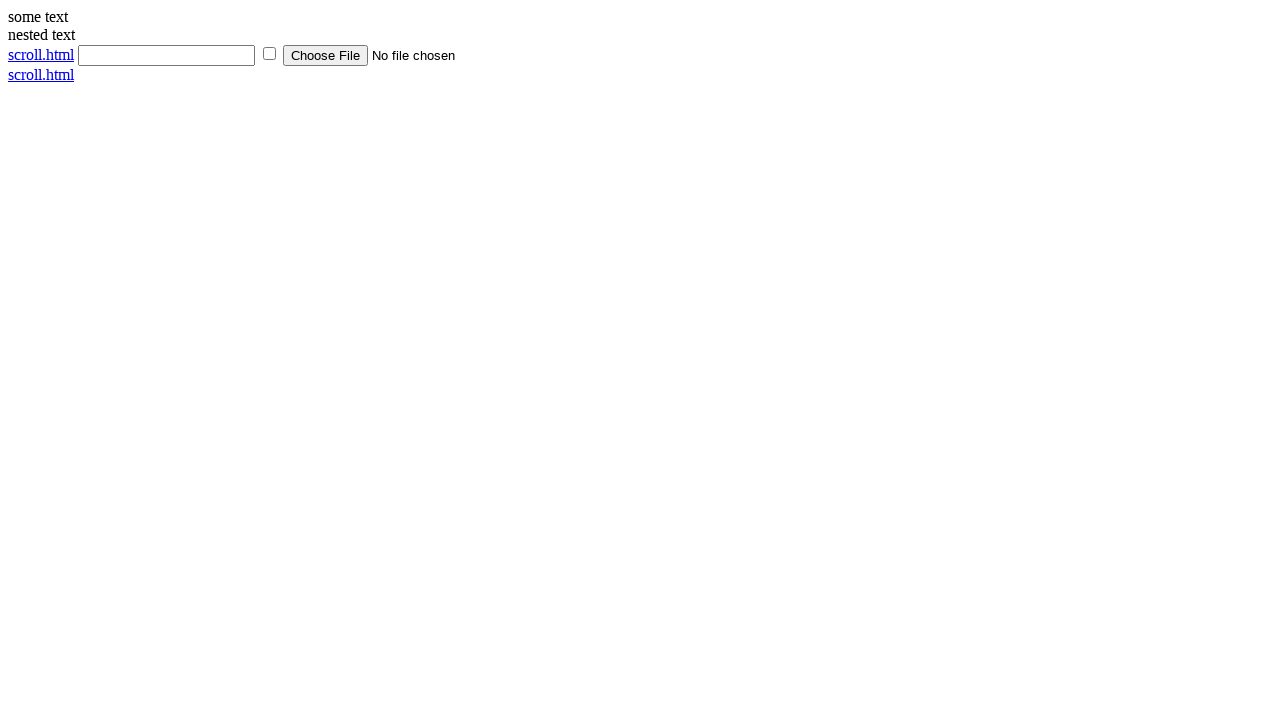

Verified shadow DOM element contains text 'some text'
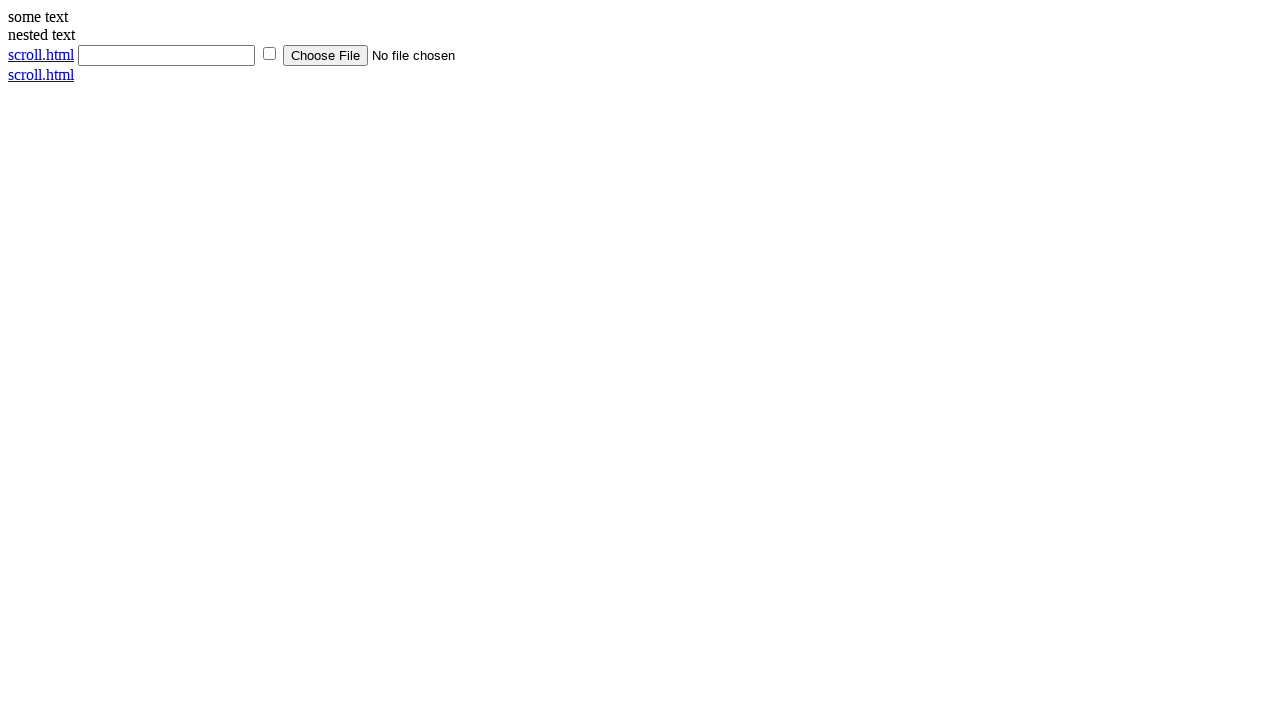

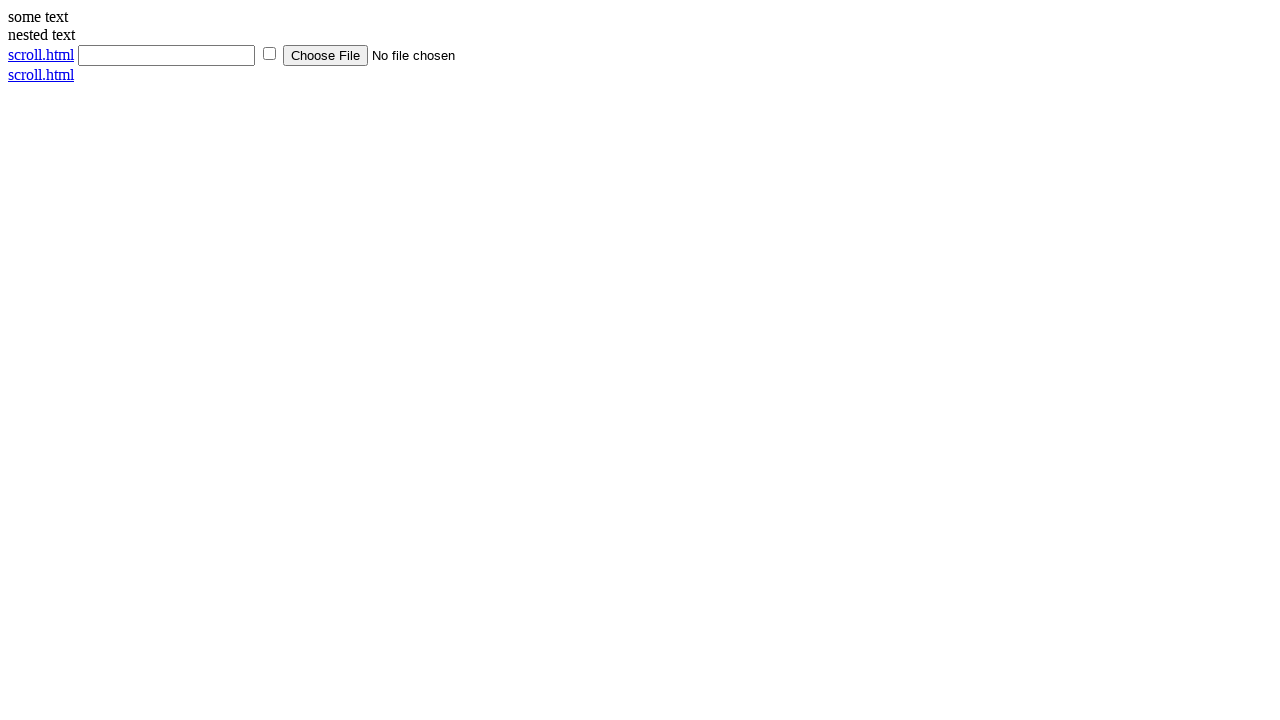